Tests random multi-selection by Ctrl+clicking on specific non-contiguous items to select them individually.

Starting URL: https://automationfc.github.io/jquery-selectable/

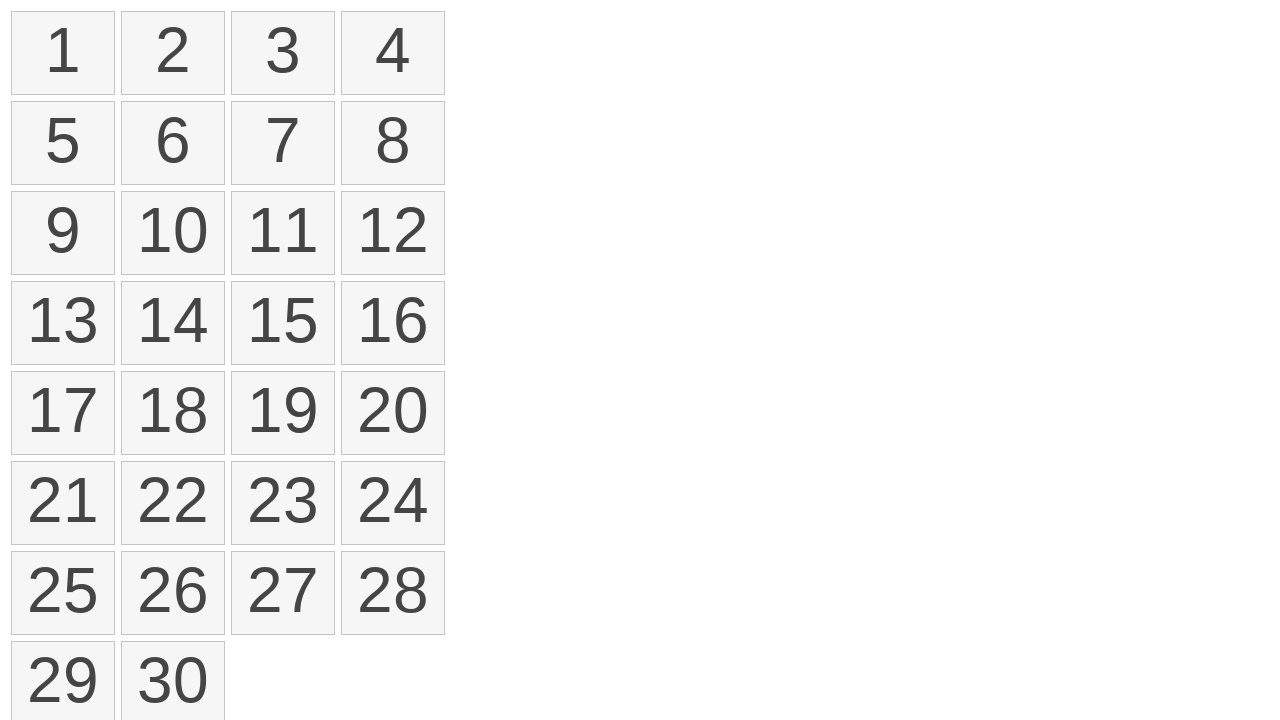

Waited for selectable items to load
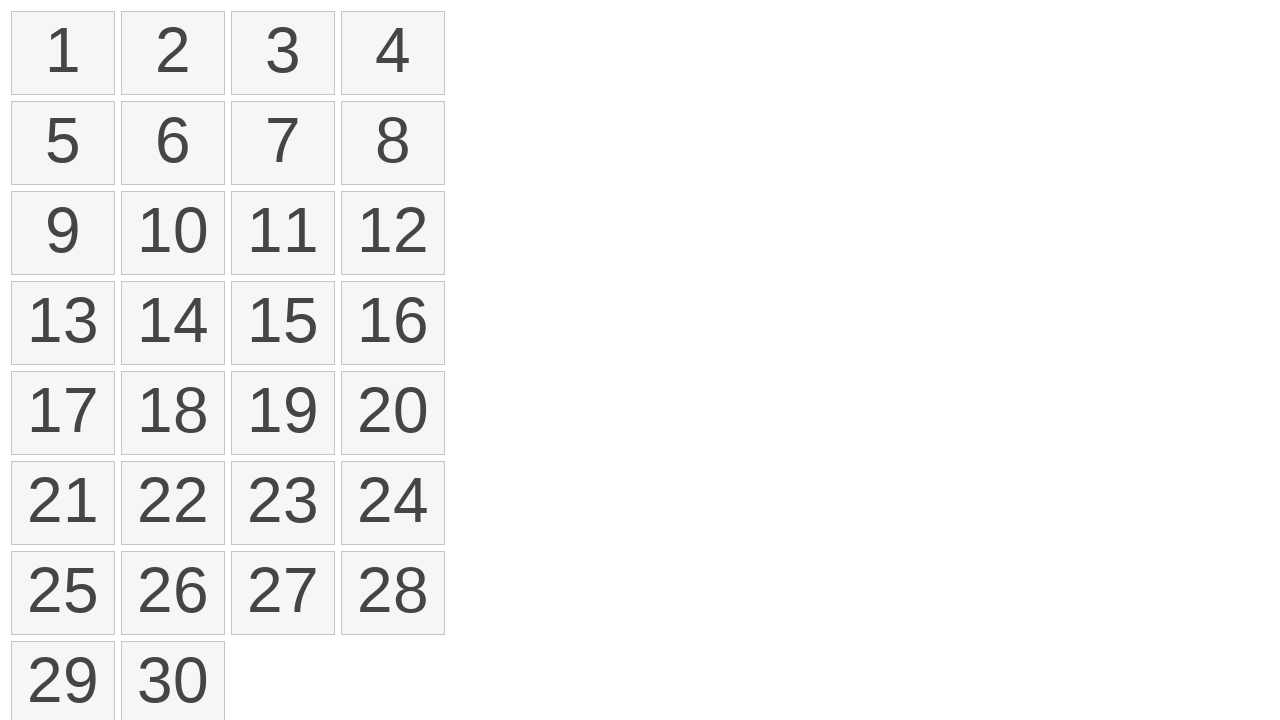

Retrieved all selectable list items
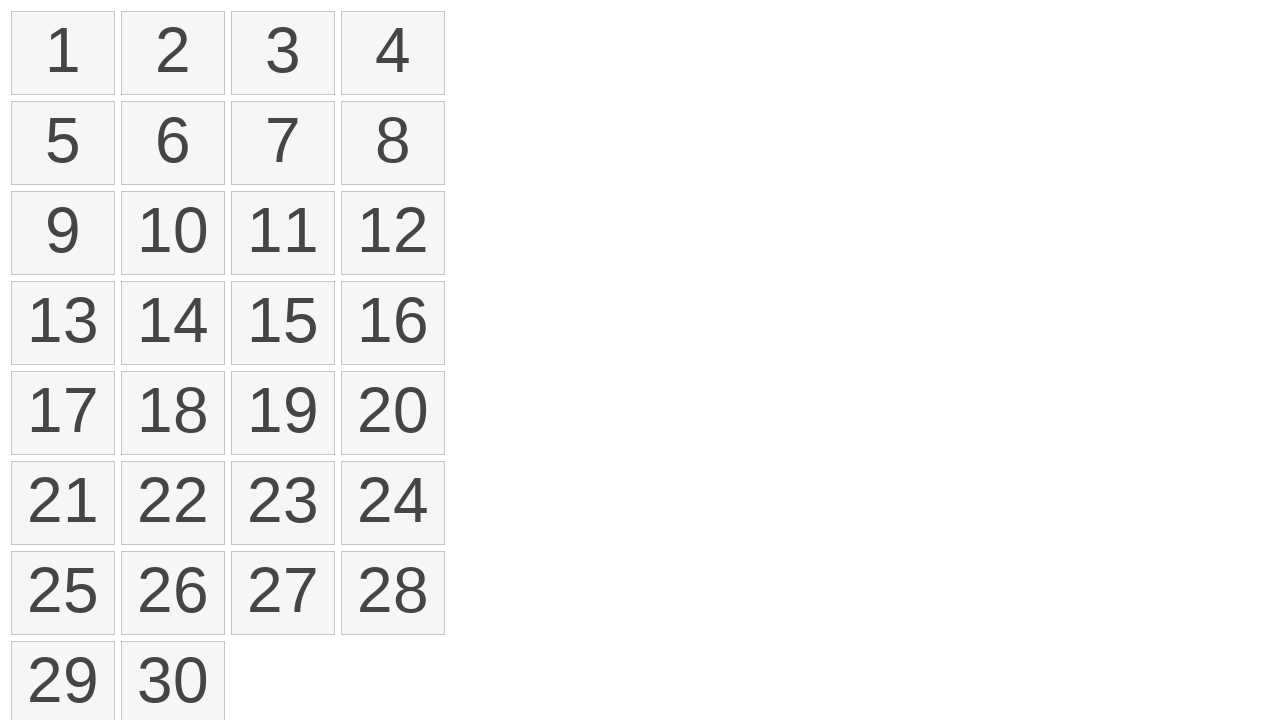

Ctrl+clicked on item at index 2 at (283, 53) on ol#selectable > li >> nth=2
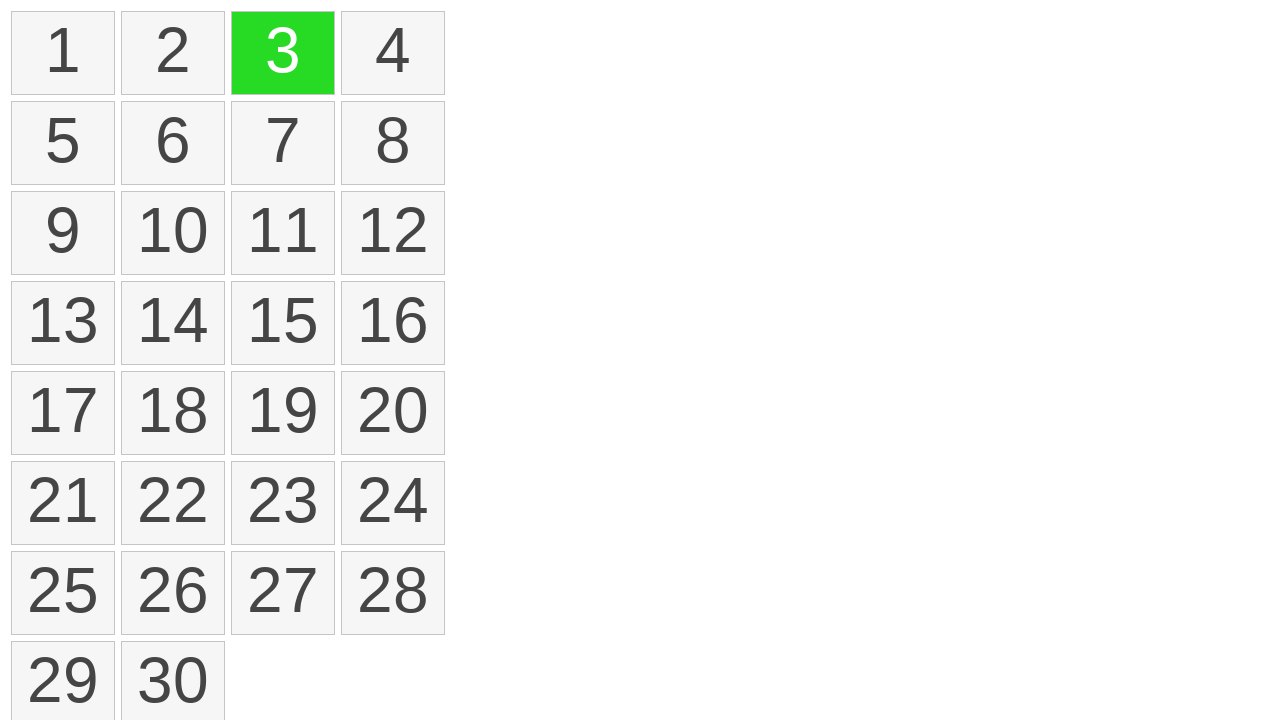

Ctrl+clicked on item at index 4 at (63, 143) on ol#selectable > li >> nth=4
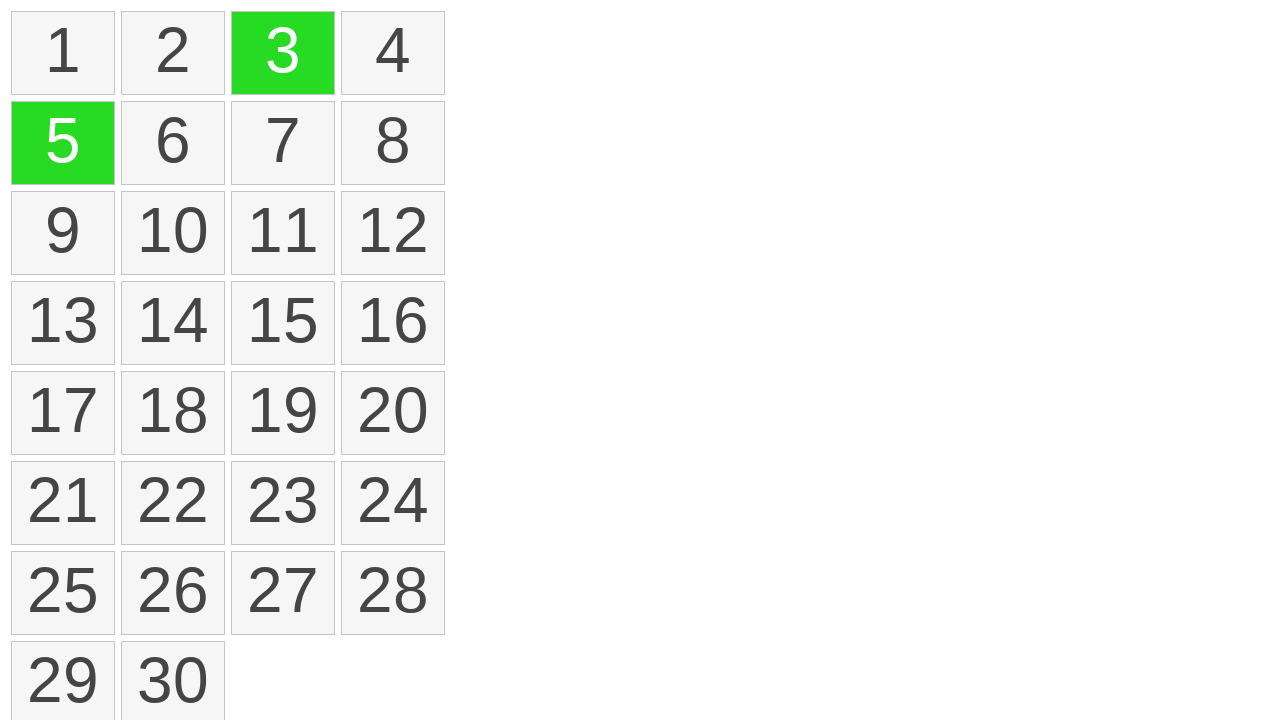

Ctrl+clicked on item at index 10 at (283, 233) on ol#selectable > li >> nth=10
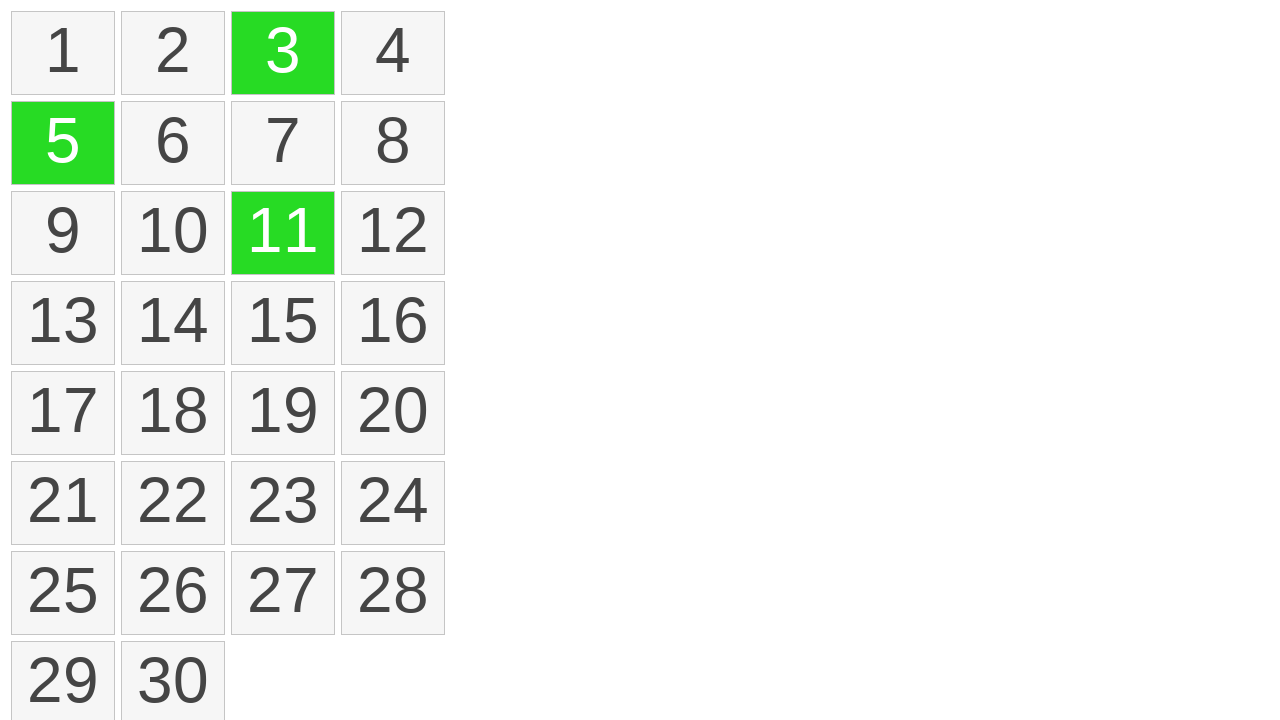

Ctrl+clicked on item at index 5 at (173, 143) on ol#selectable > li >> nth=5
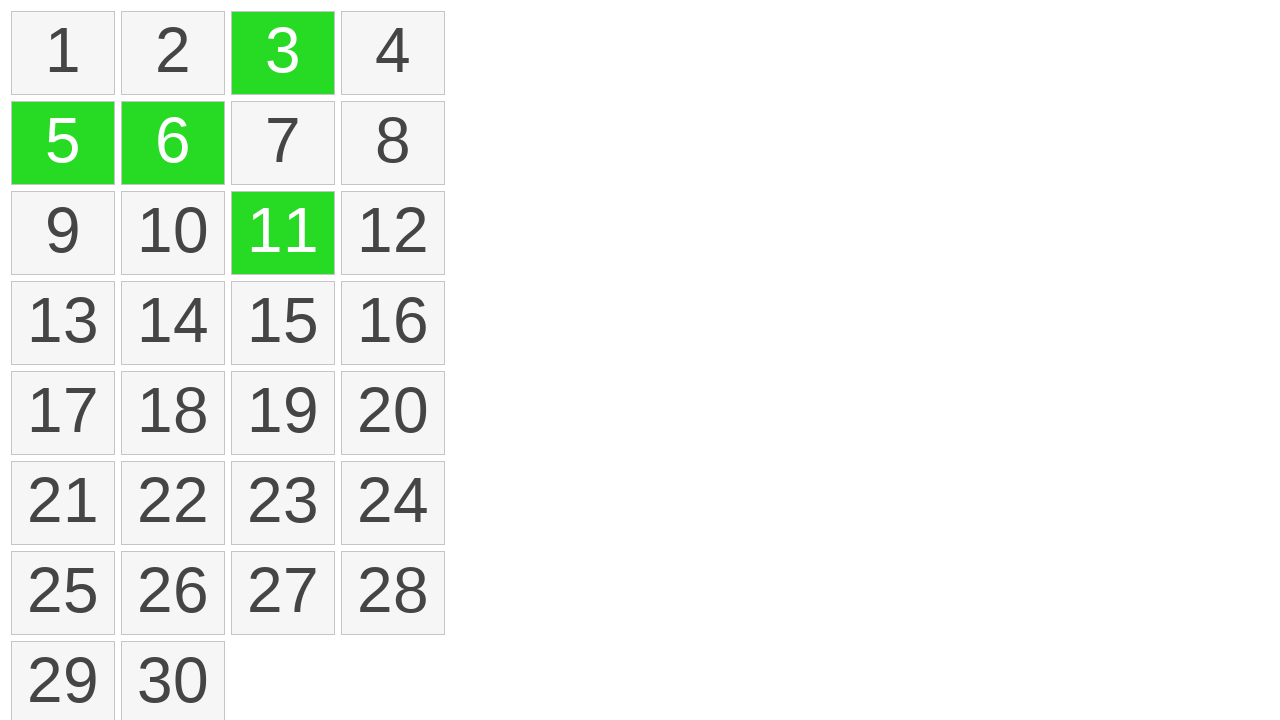

Retrieved all selected items
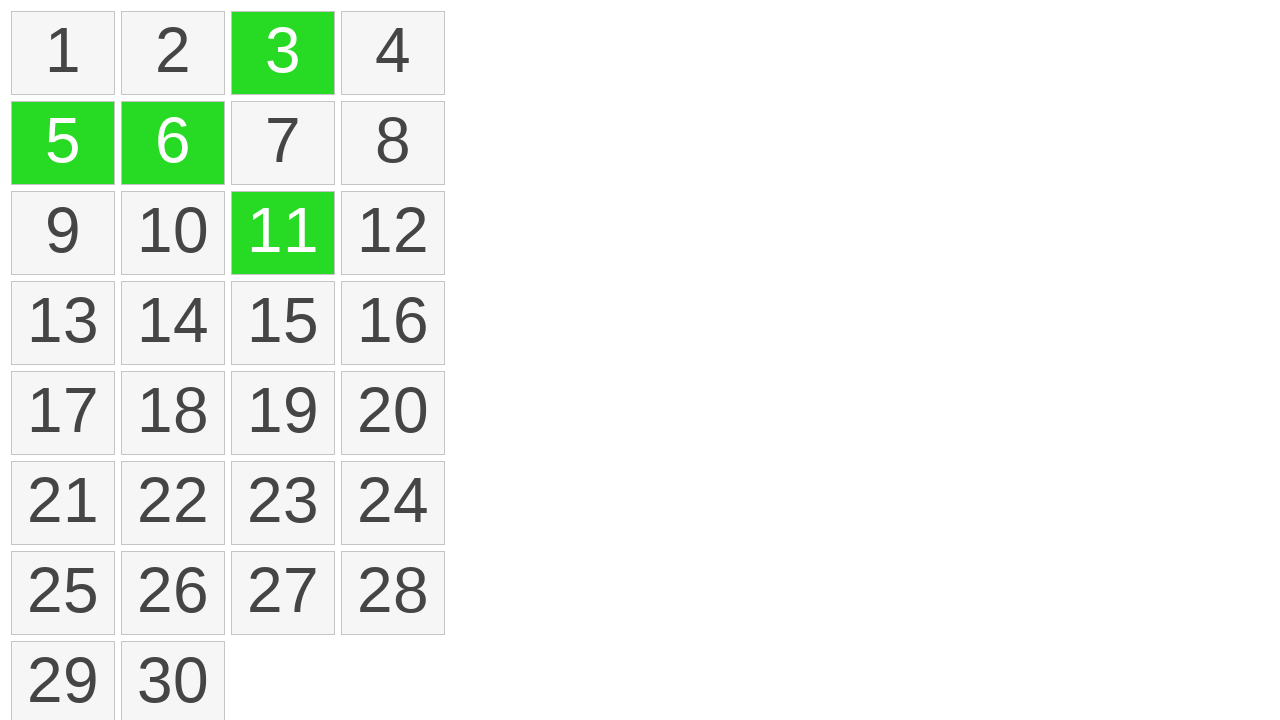

Verified that 4 items are selected
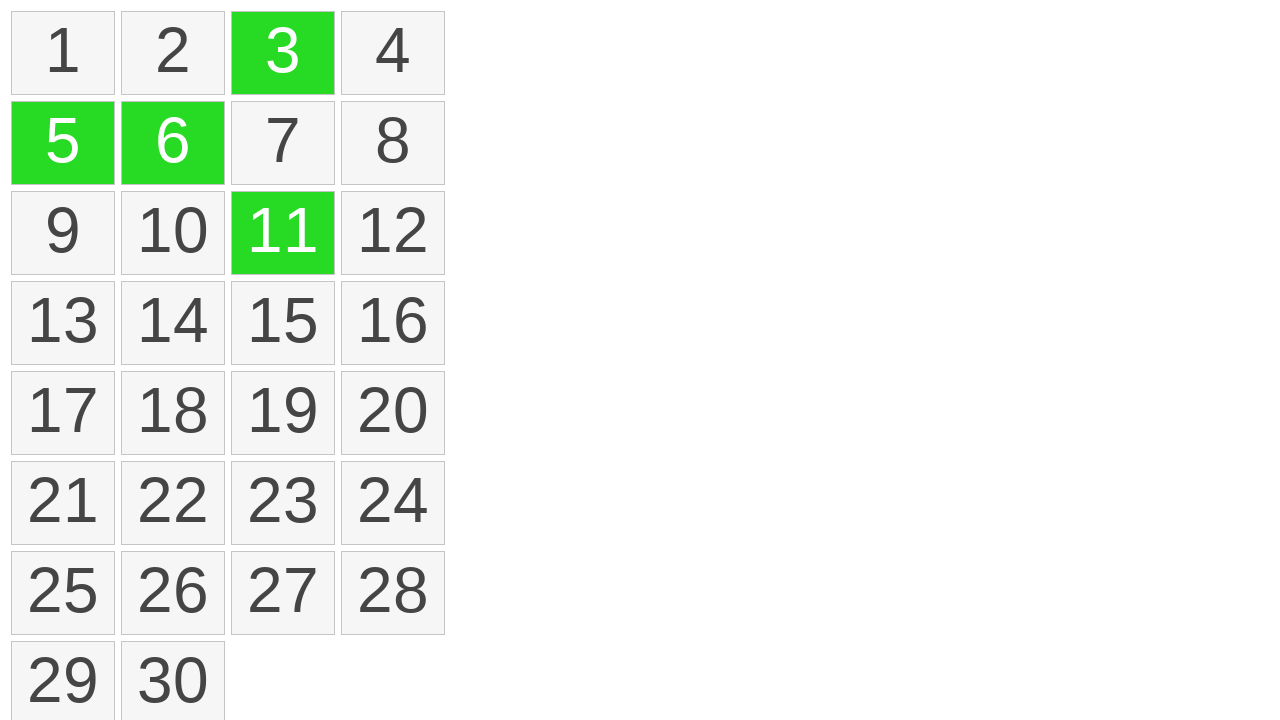

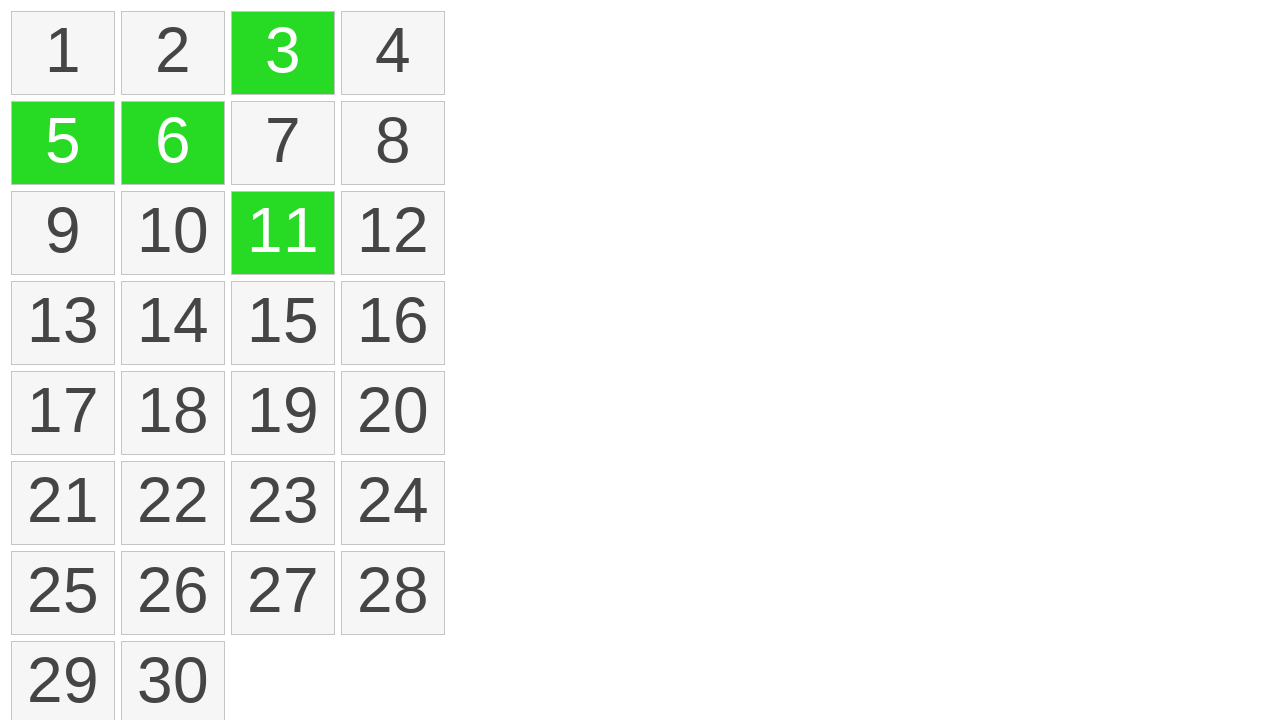